Tests a visa application form by filling in contact information fields (name, phone, email, application number) and submitting the form, then attempts to interact with a CAPTCHA slider.

Starting URL: https://avas.mfa.gov.cn/qzyyCoCommonController.do?yypersoninfo&status=continue&1686142874790&locale=ru_RU

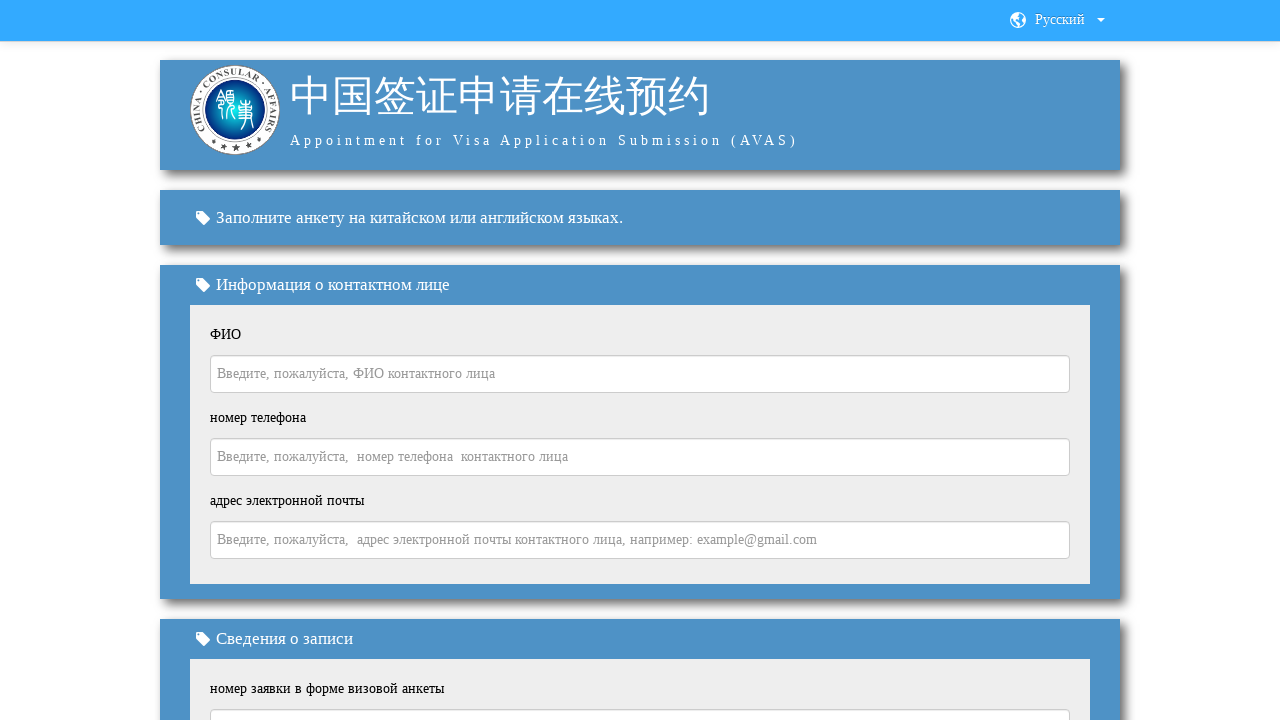

Filled applicant name field with 'Maria Ivanova' on input#linkname
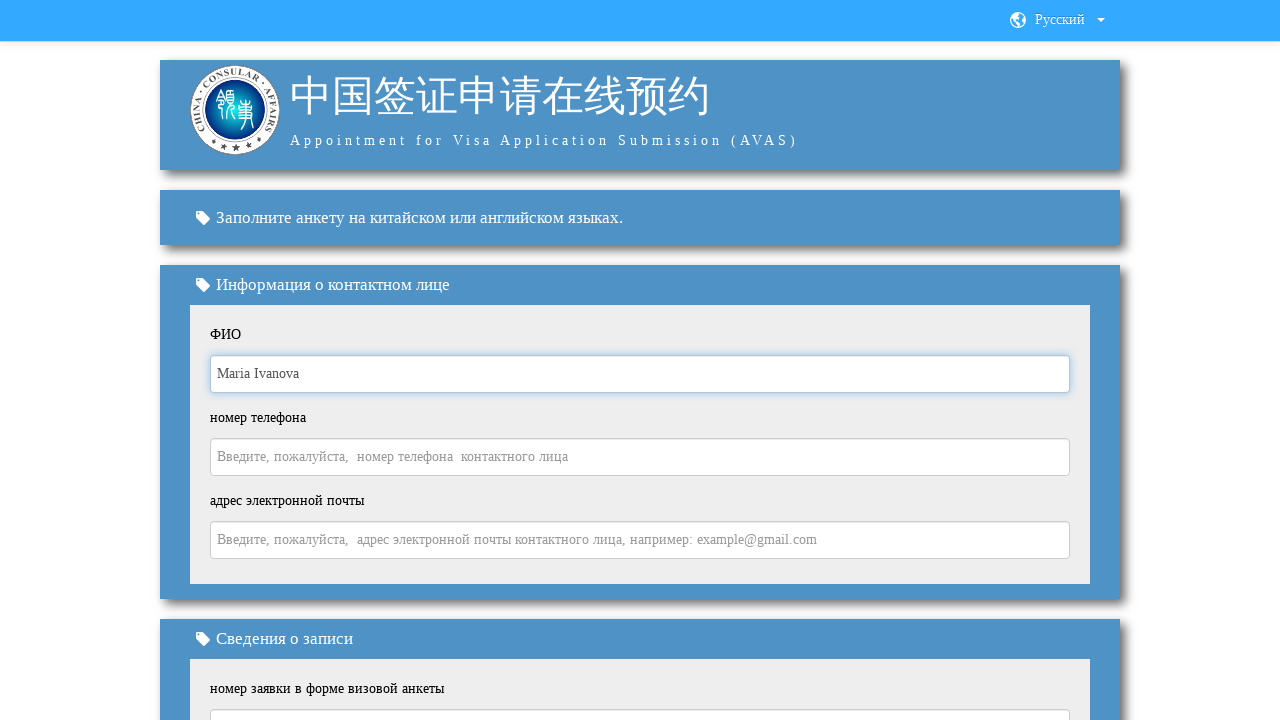

Filled phone field with '9876543210' on input#linkphone
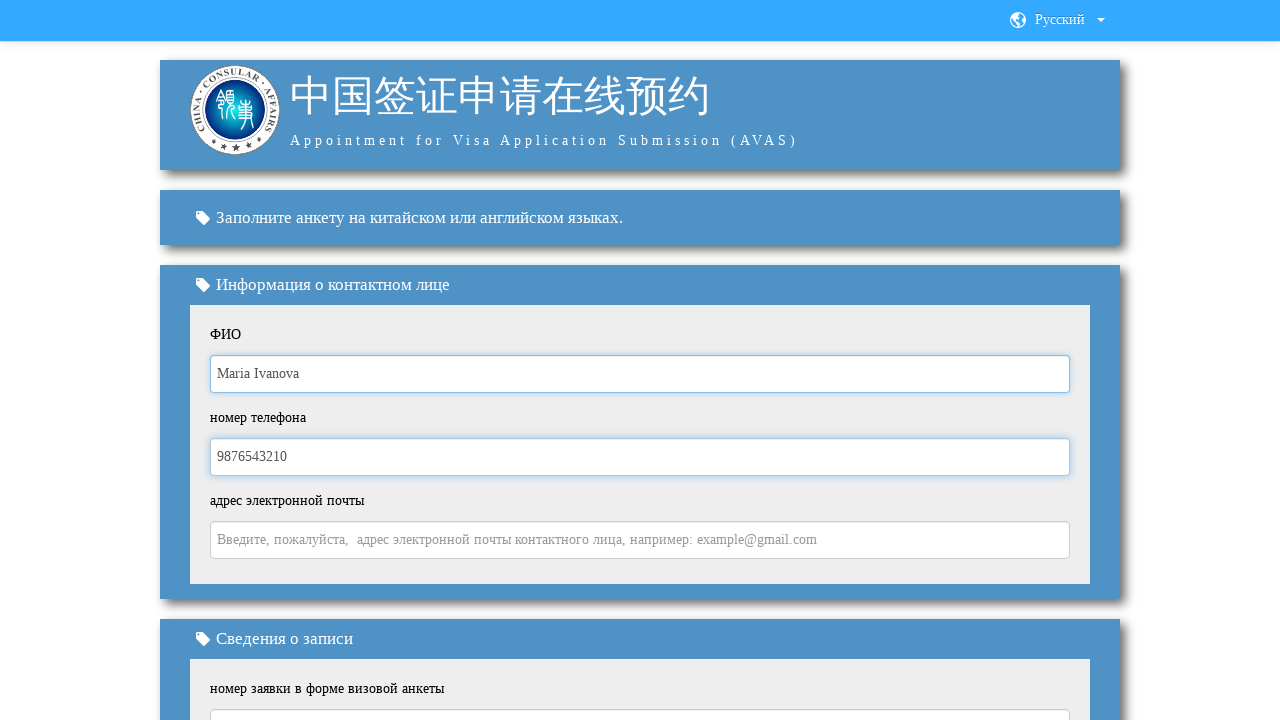

Filled email field with 'maria.ivanova@email.com' on input#mail
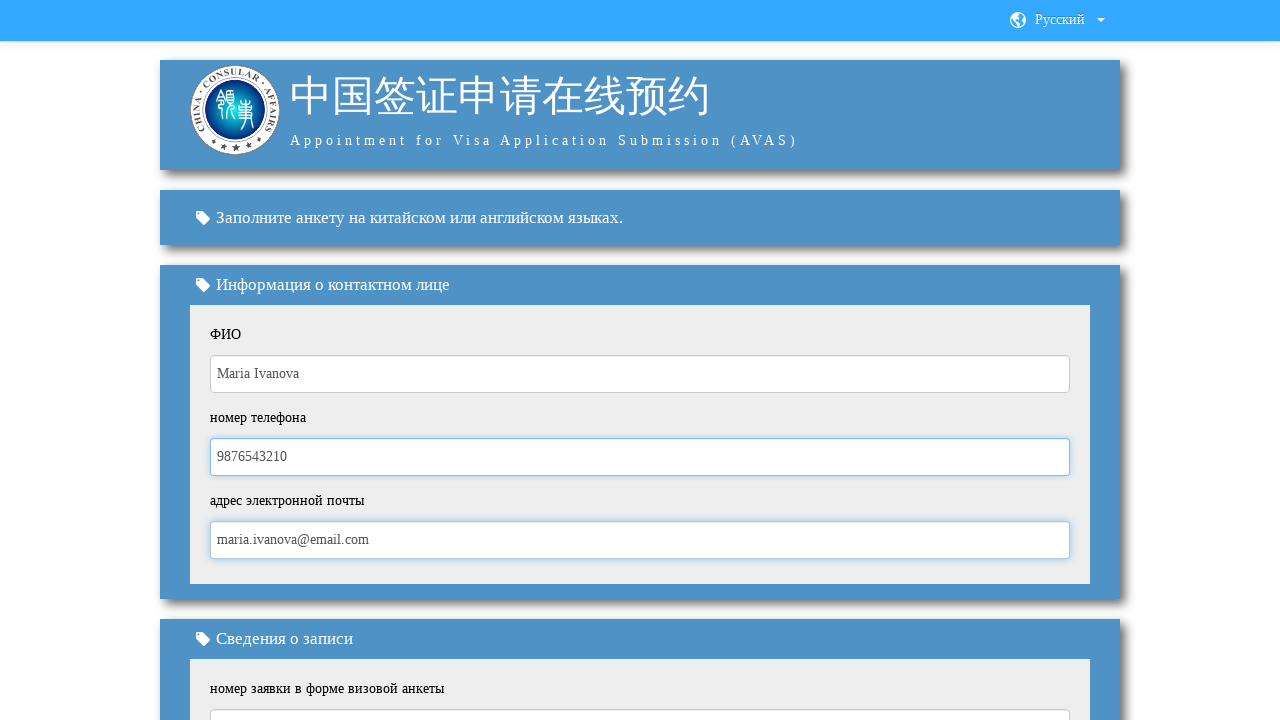

Filled application number field with '2024011587234561890' on input#applyid1
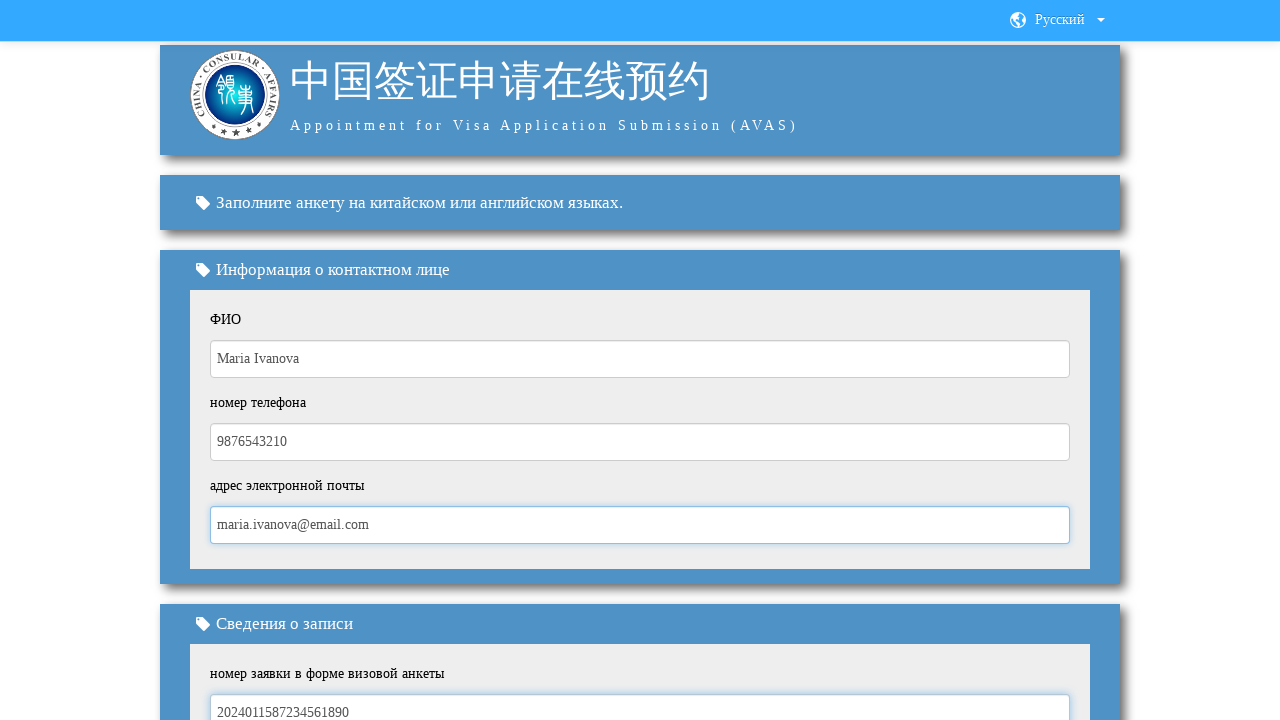

Clicked 'Save and Continue' button to submit form at (1008, 566) on button:has-text('сохранить и далее')
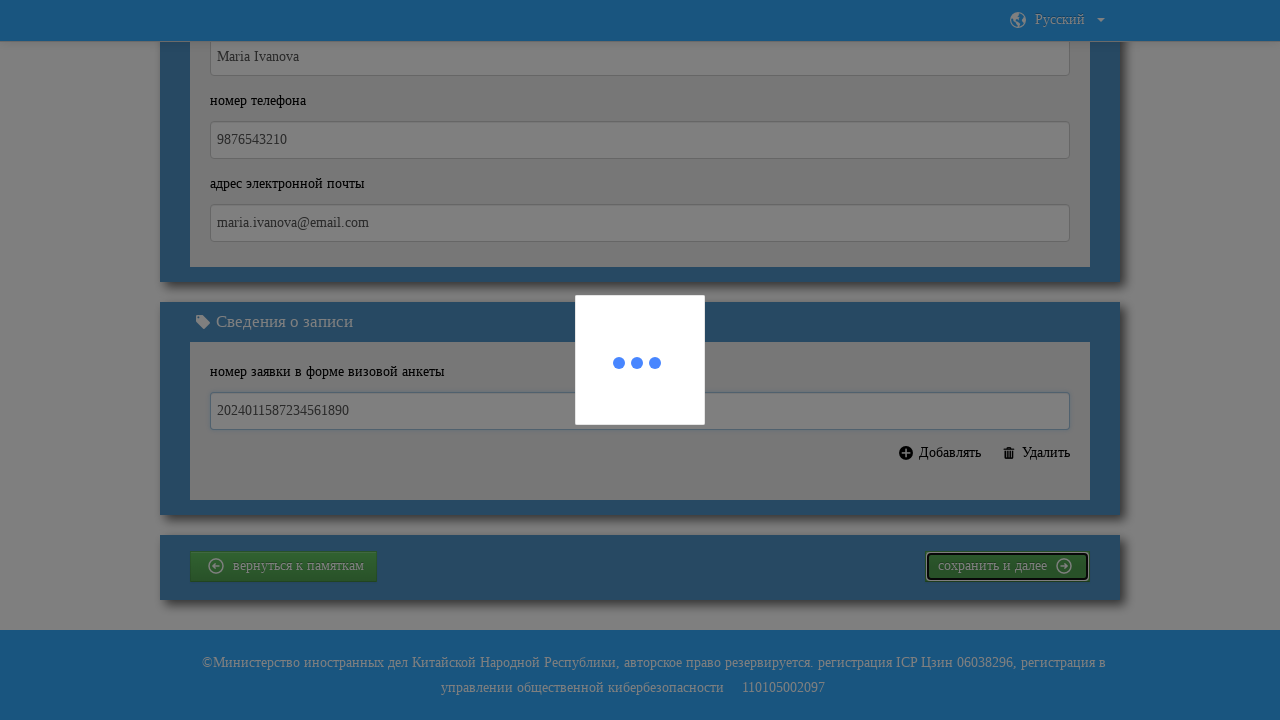

CAPTCHA iframe appeared on page
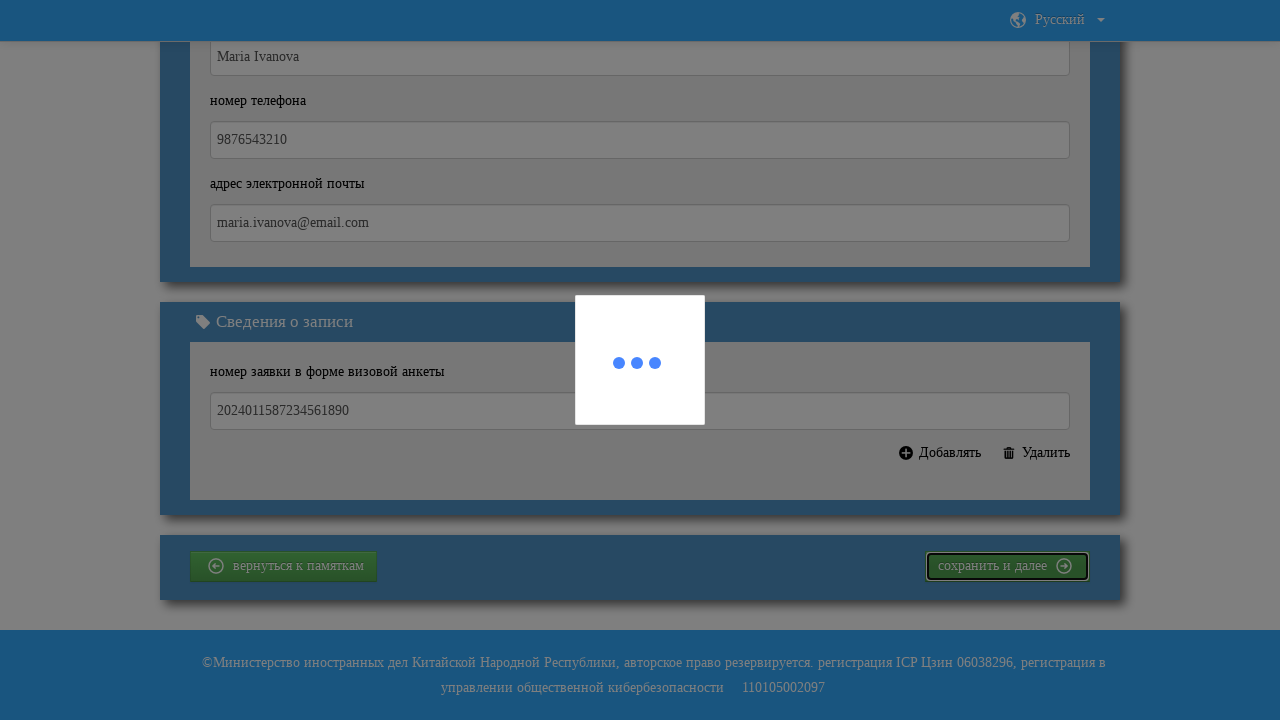

Located CAPTCHA iframe for interaction
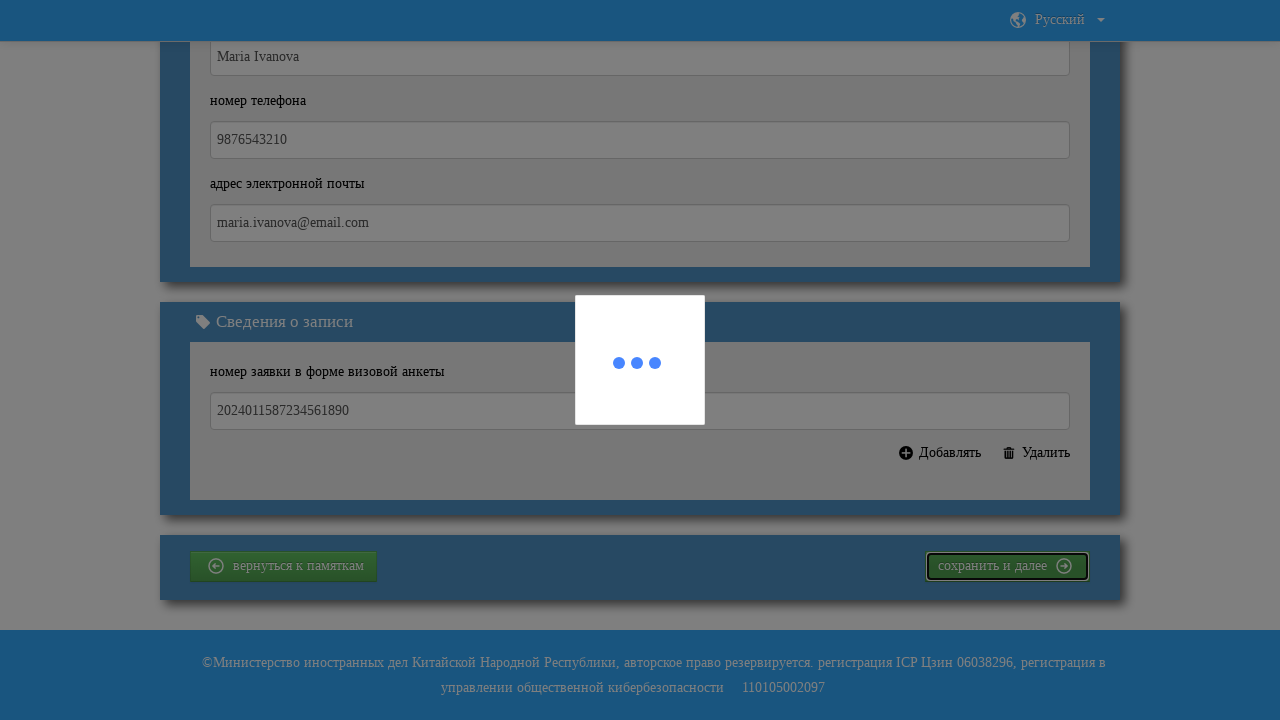

CAPTCHA puzzle slider element is ready
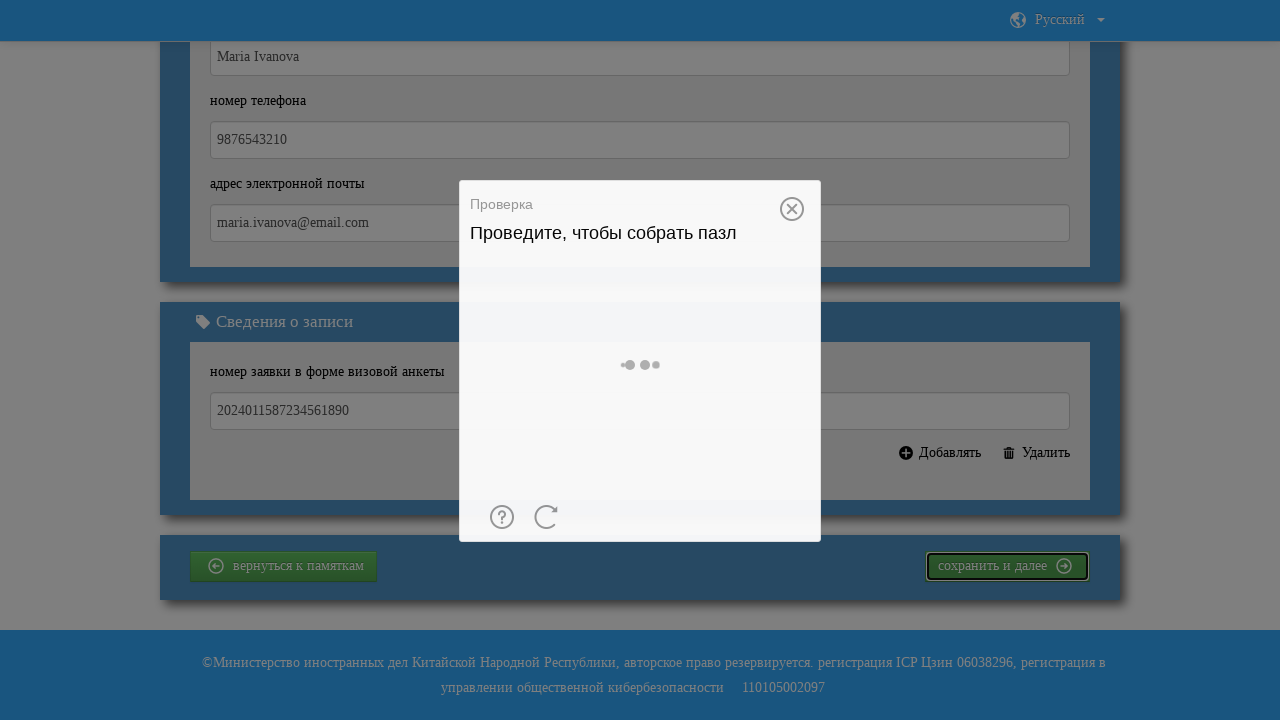

Moved mouse to center of CAPTCHA slider at (526, 472)
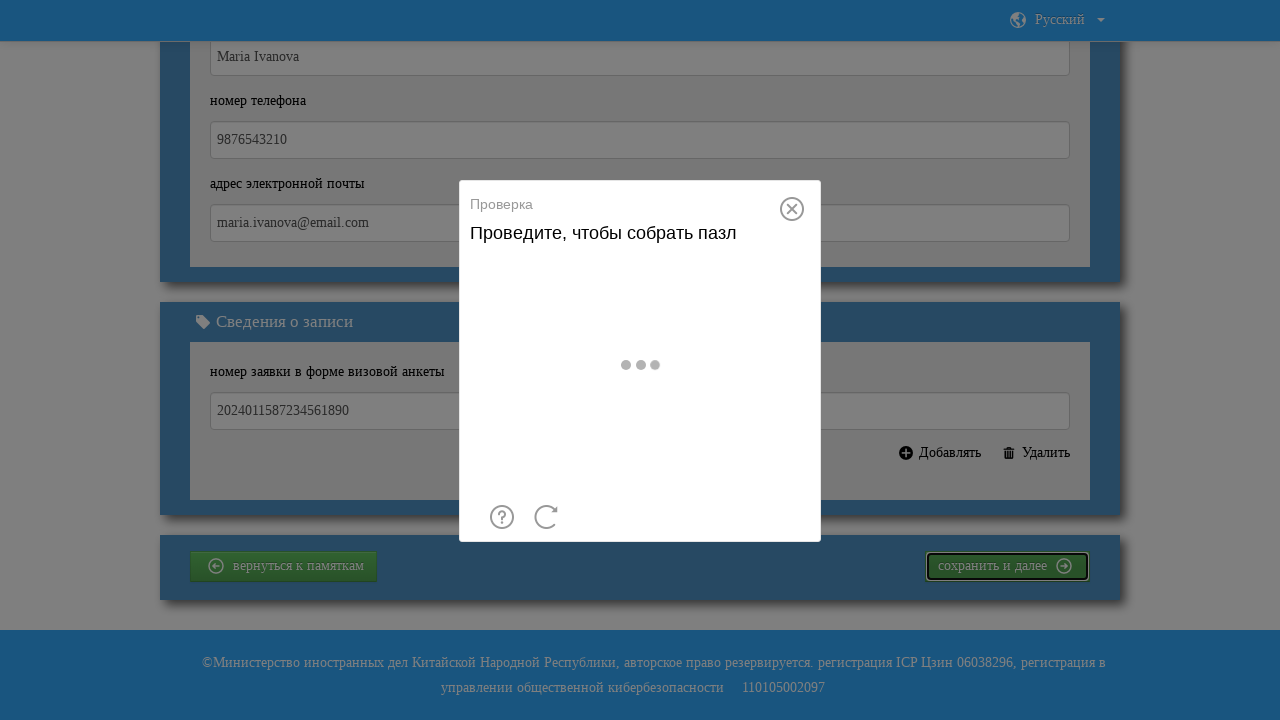

Pressed down on CAPTCHA slider at (526, 472)
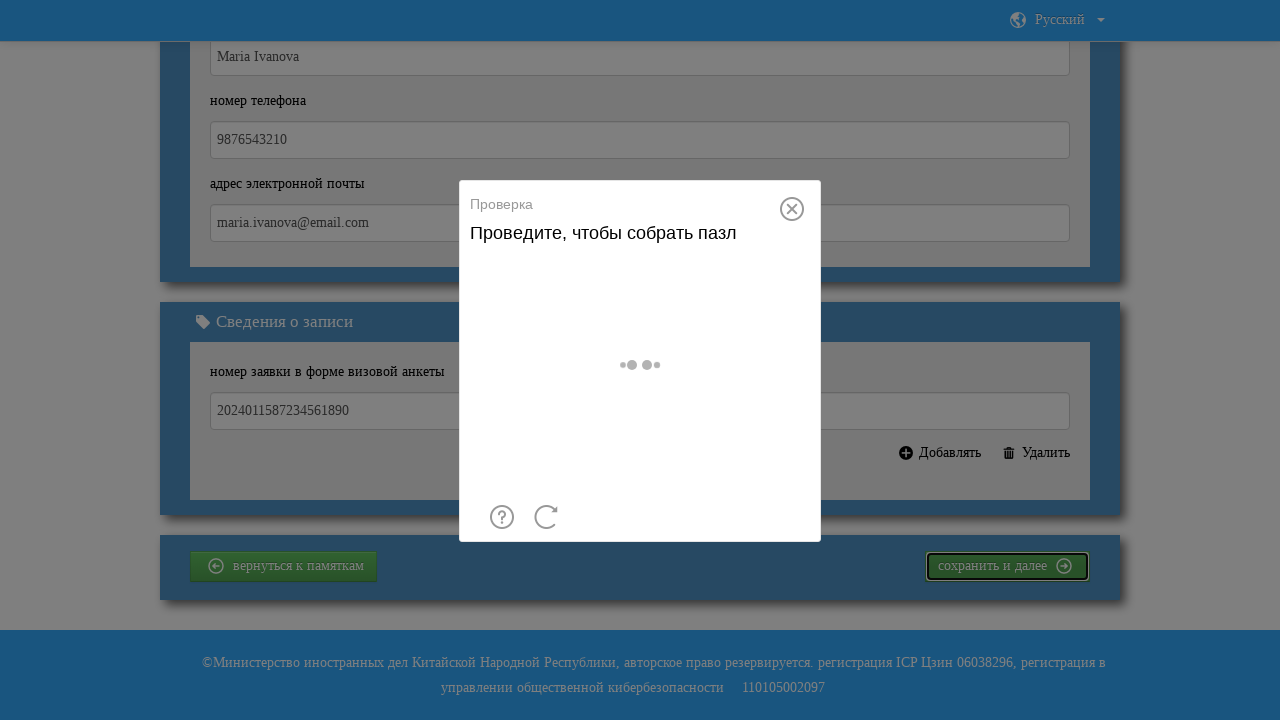

Dragged CAPTCHA slider to the right at (536, 472)
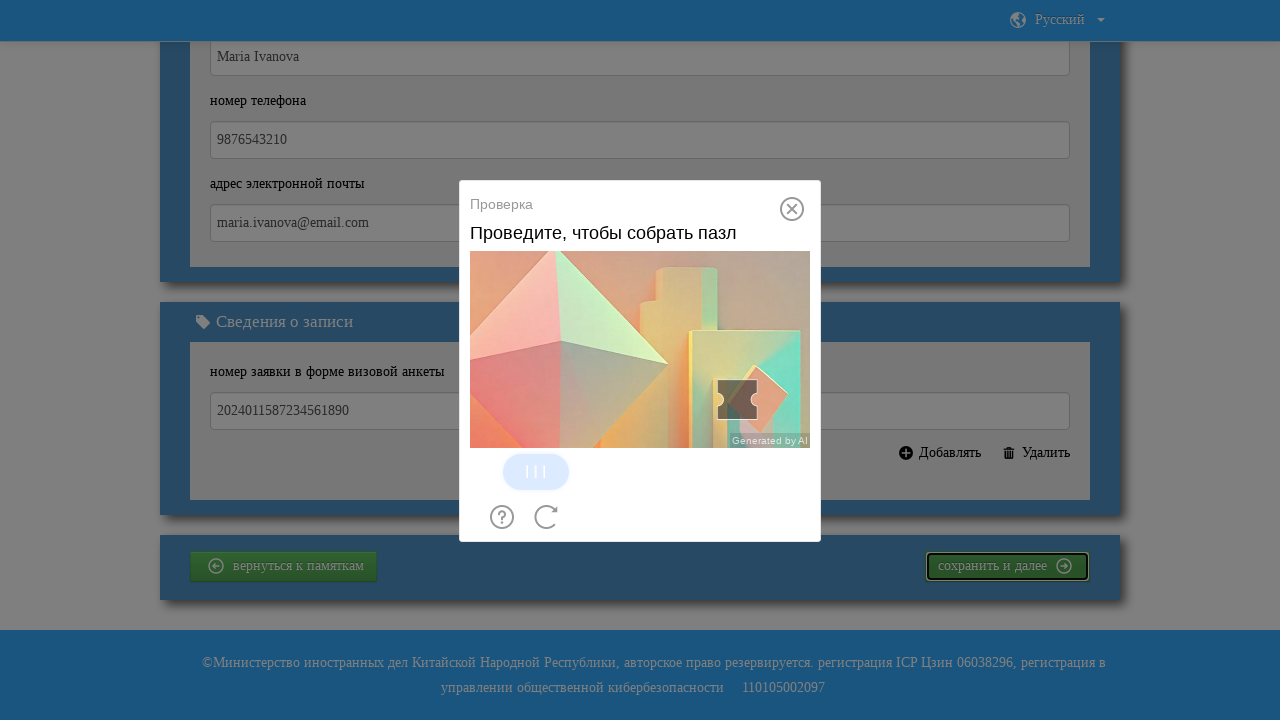

Released CAPTCHA slider after dragging at (536, 472)
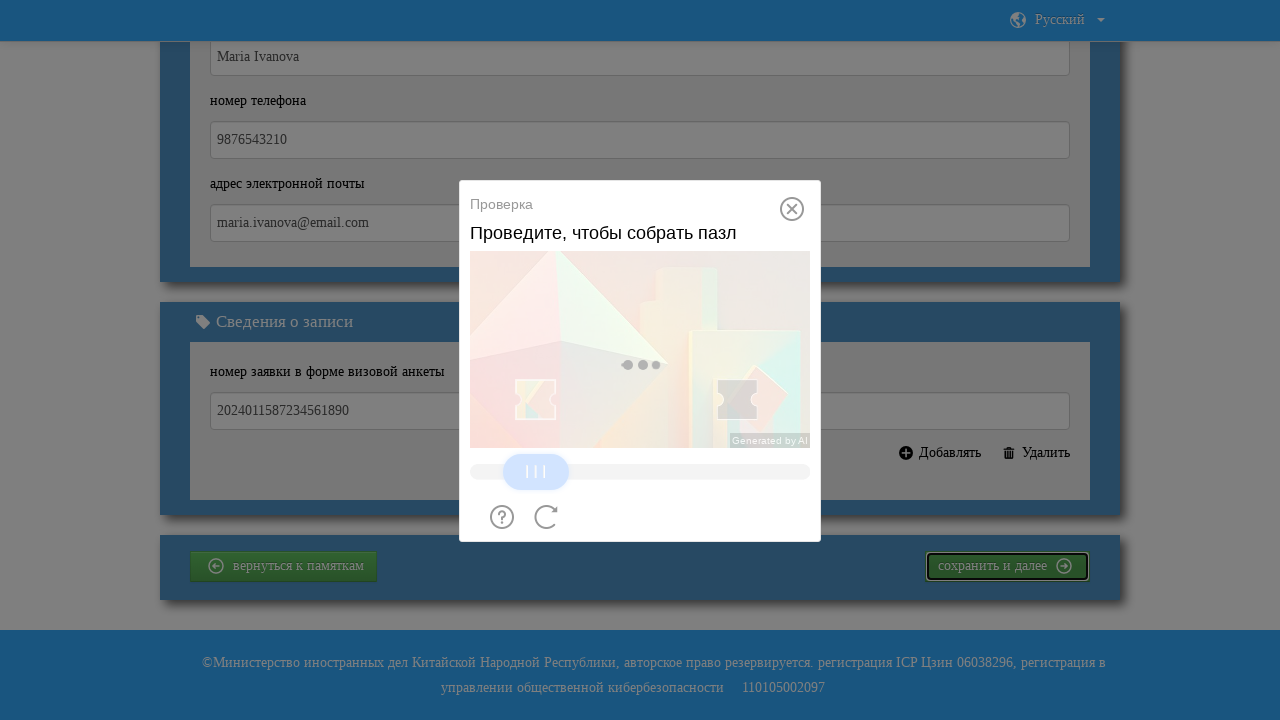

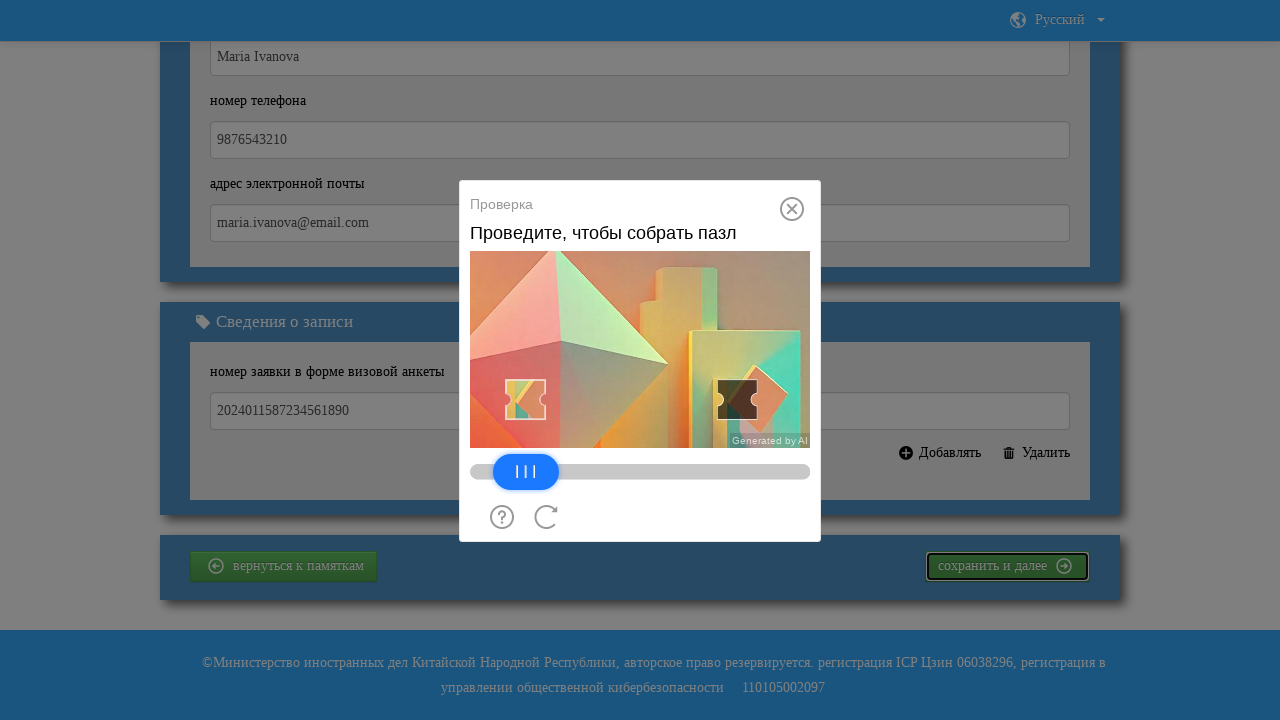